Verifies that clicking the APSIG link navigates to a new page by clicking the link and checking the resulting URL.

Starting URL: https://kselsig.com/

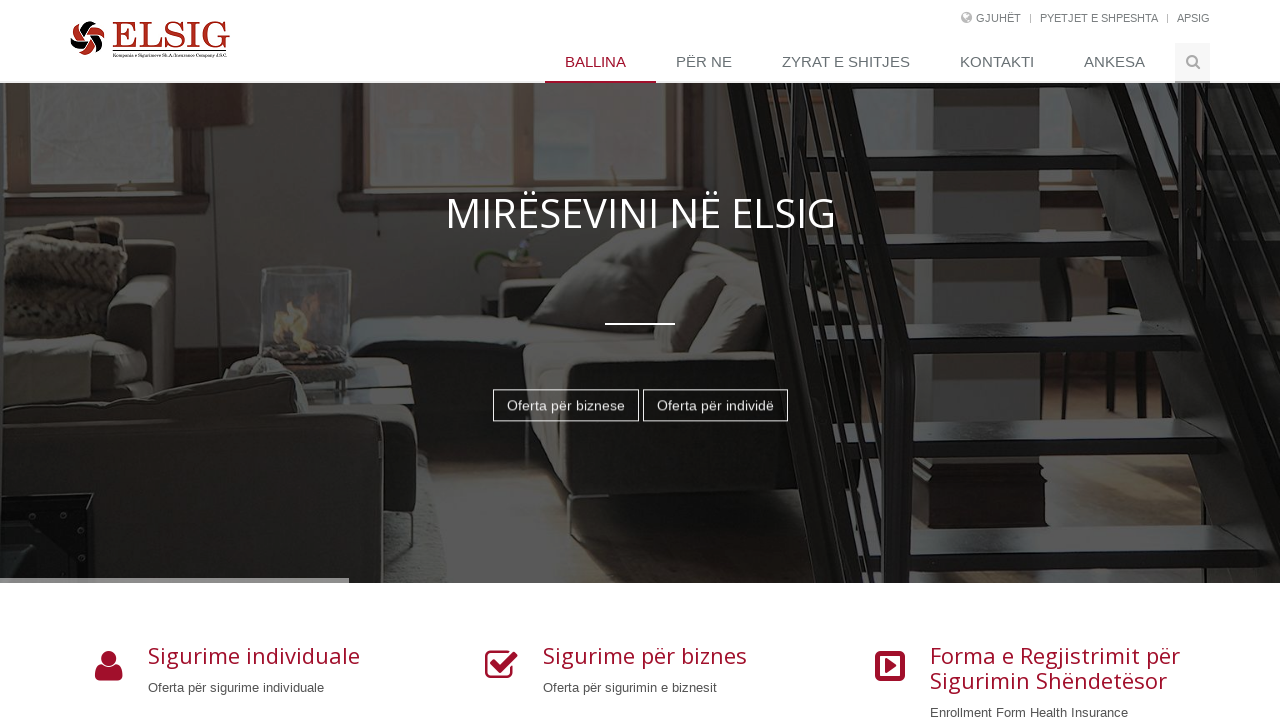

Located APSIG link on the page
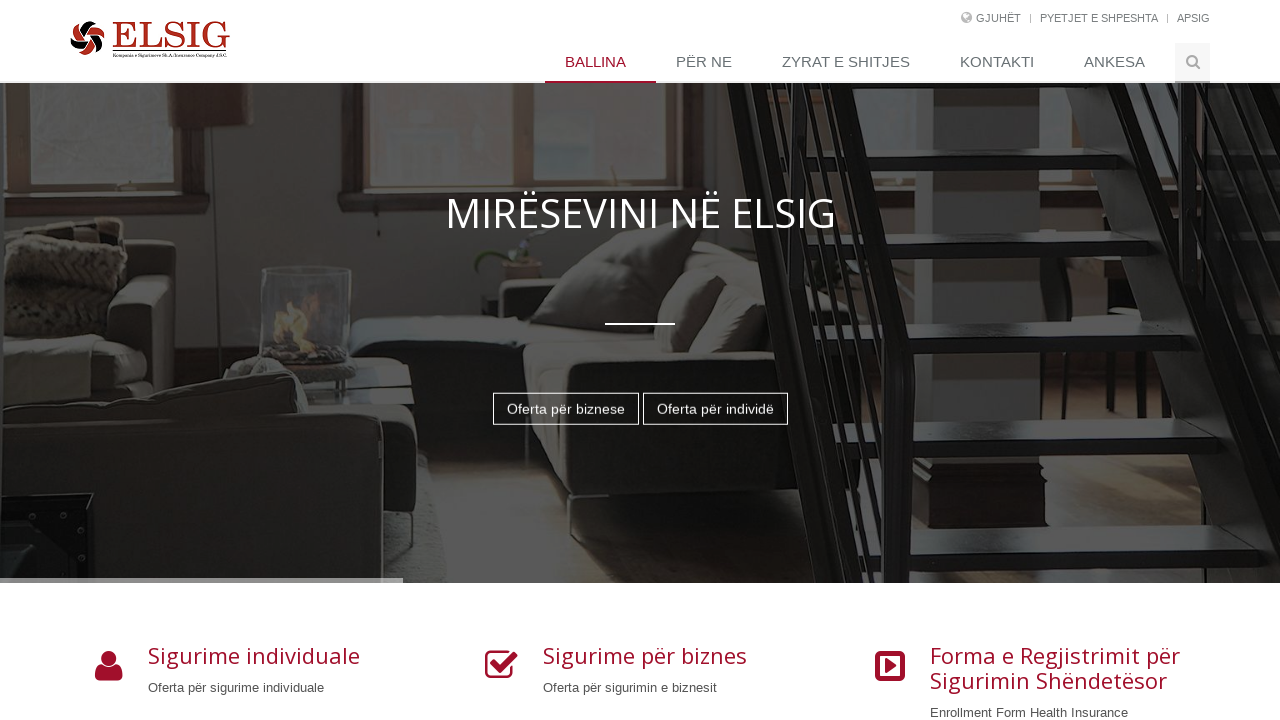

APSIG link is visible
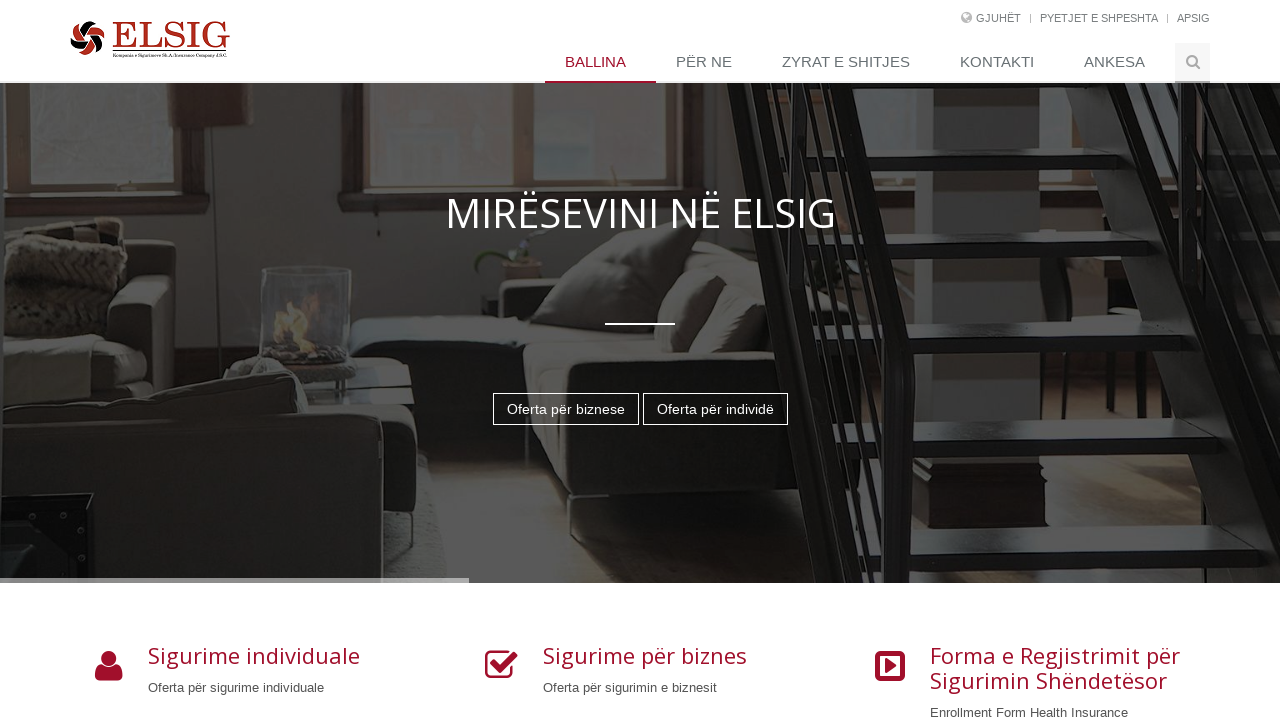

Clicked on APSIG link at (1194, 18) on internal:role=link[name="APSIG"i]
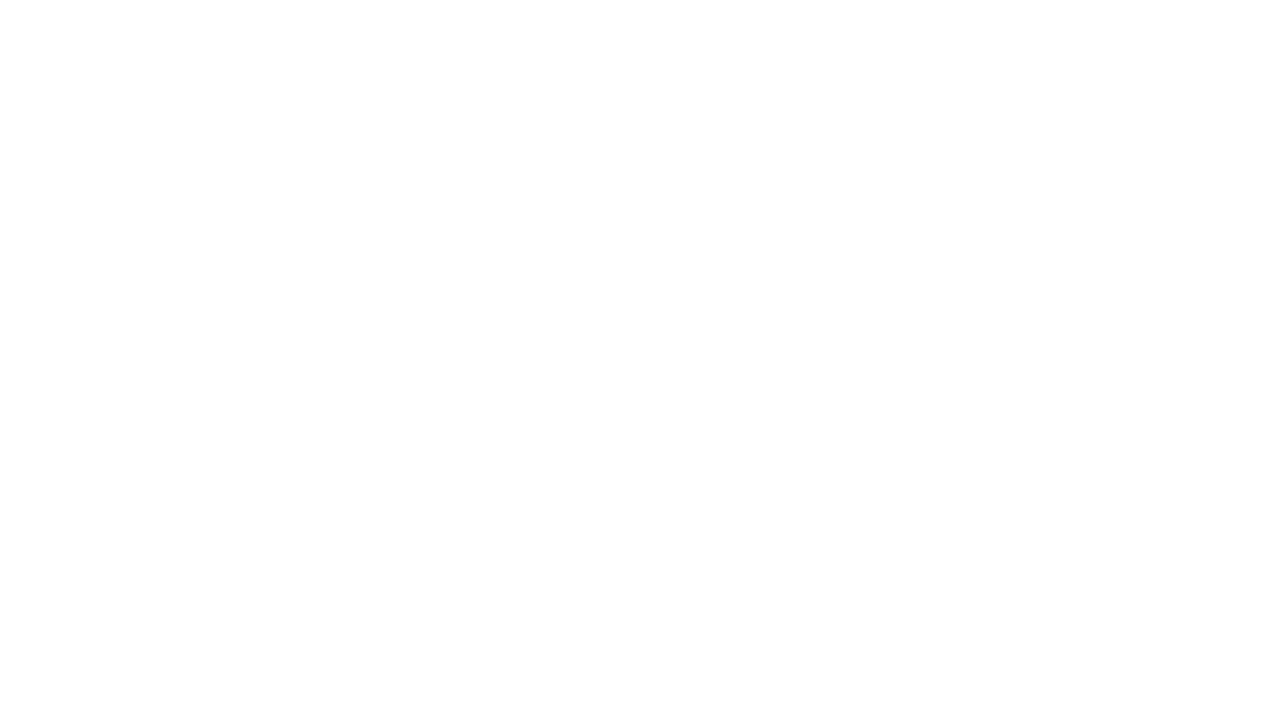

Page loaded after clicking APSIG link
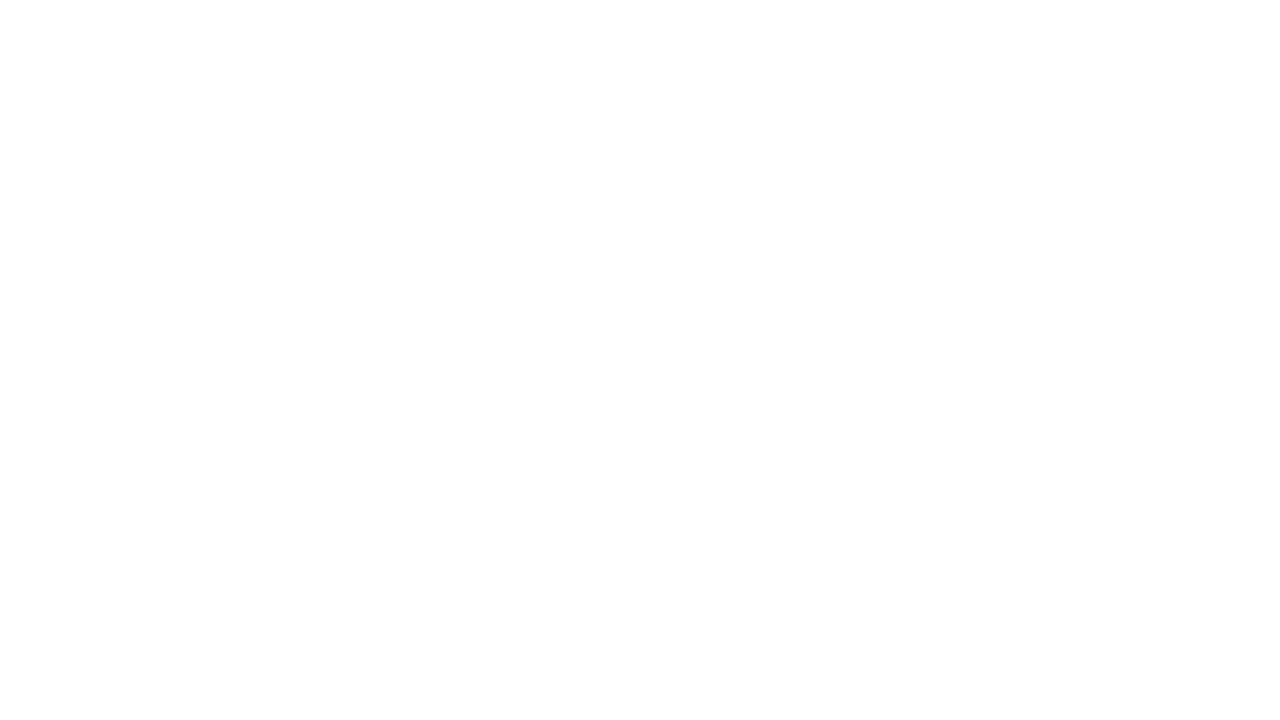

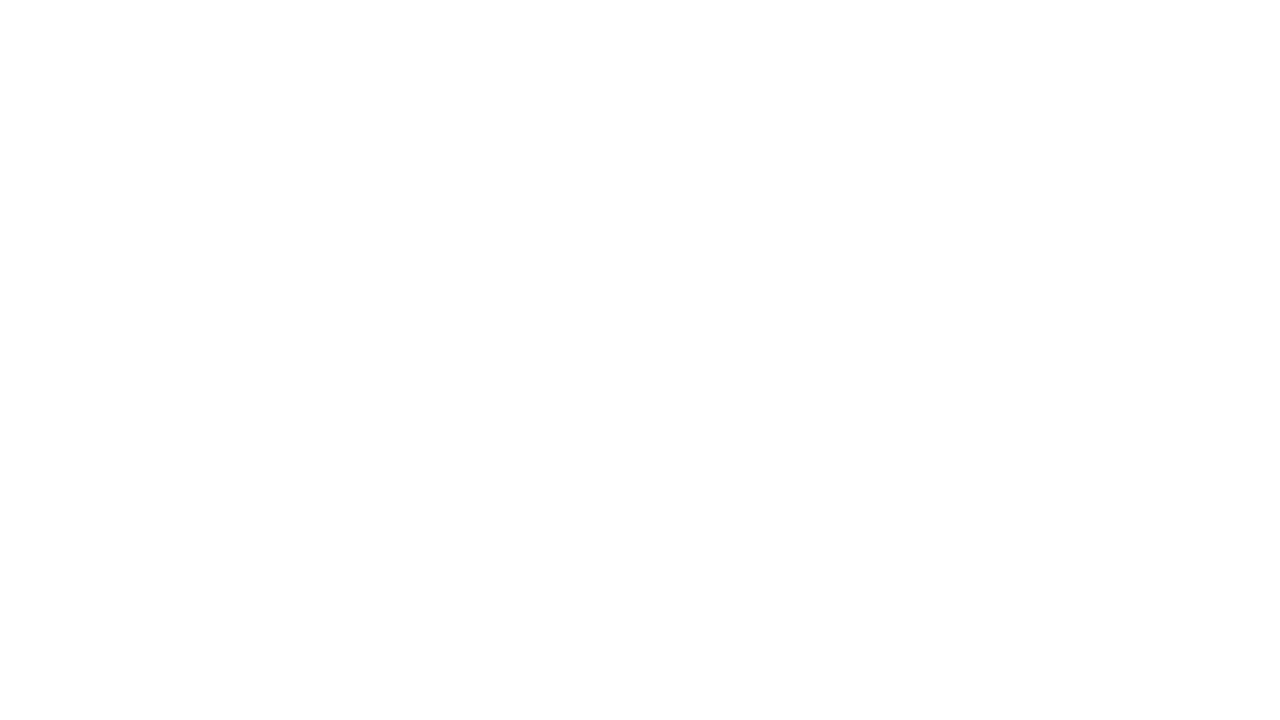